Tests a math puzzle form by reading two numbers from the page, calculating their sum, selecting the result from a dropdown, and submitting the form.

Starting URL: http://suninjuly.github.io/selects1.html

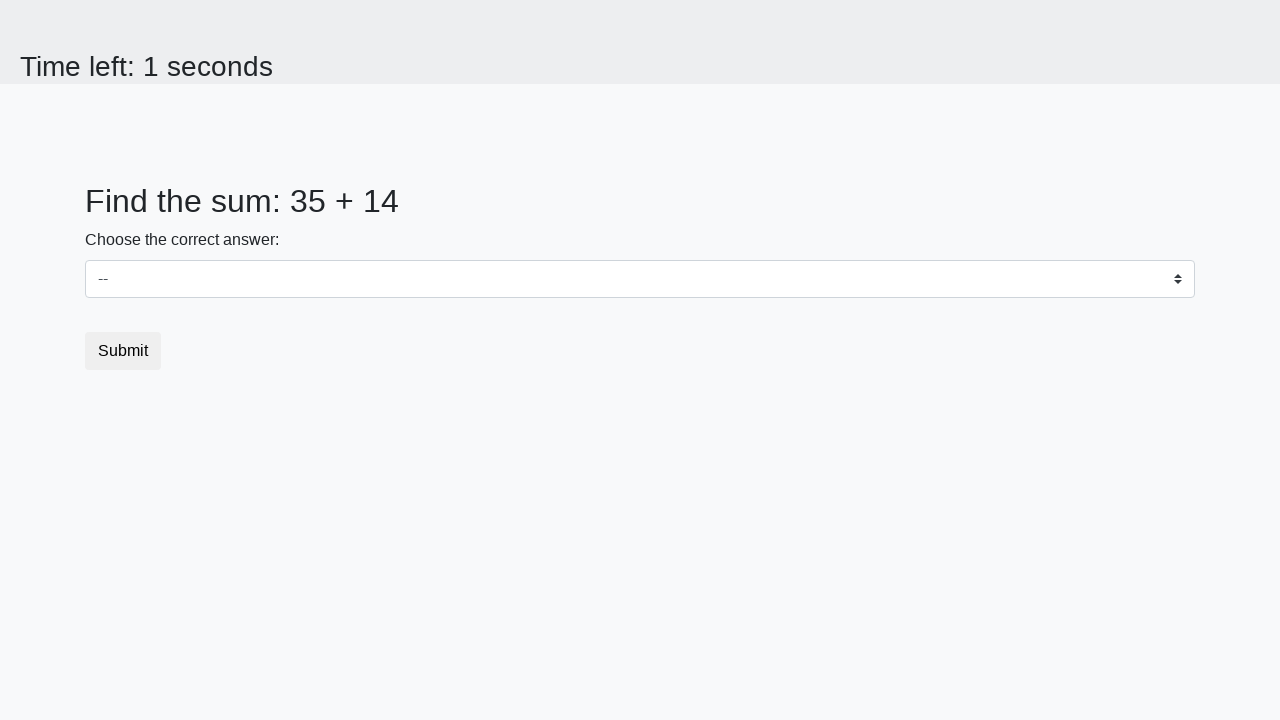

Read first number from #num1 element
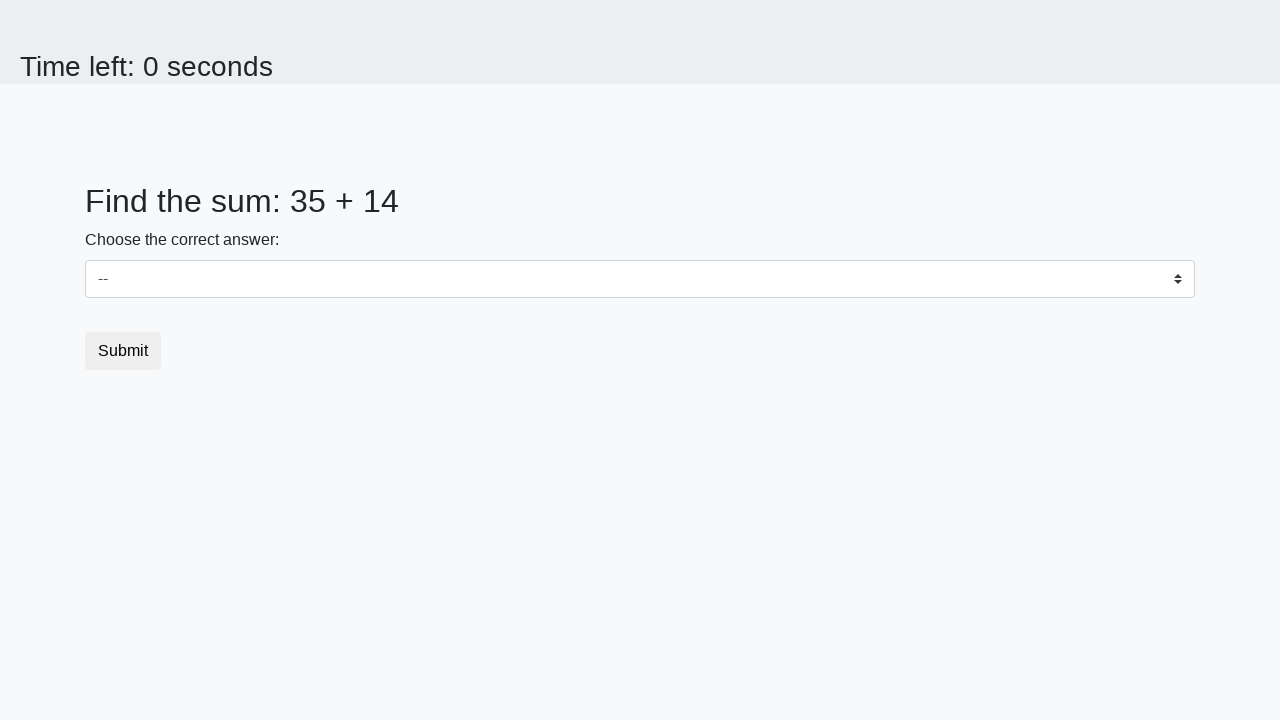

Read second number from #num2 element
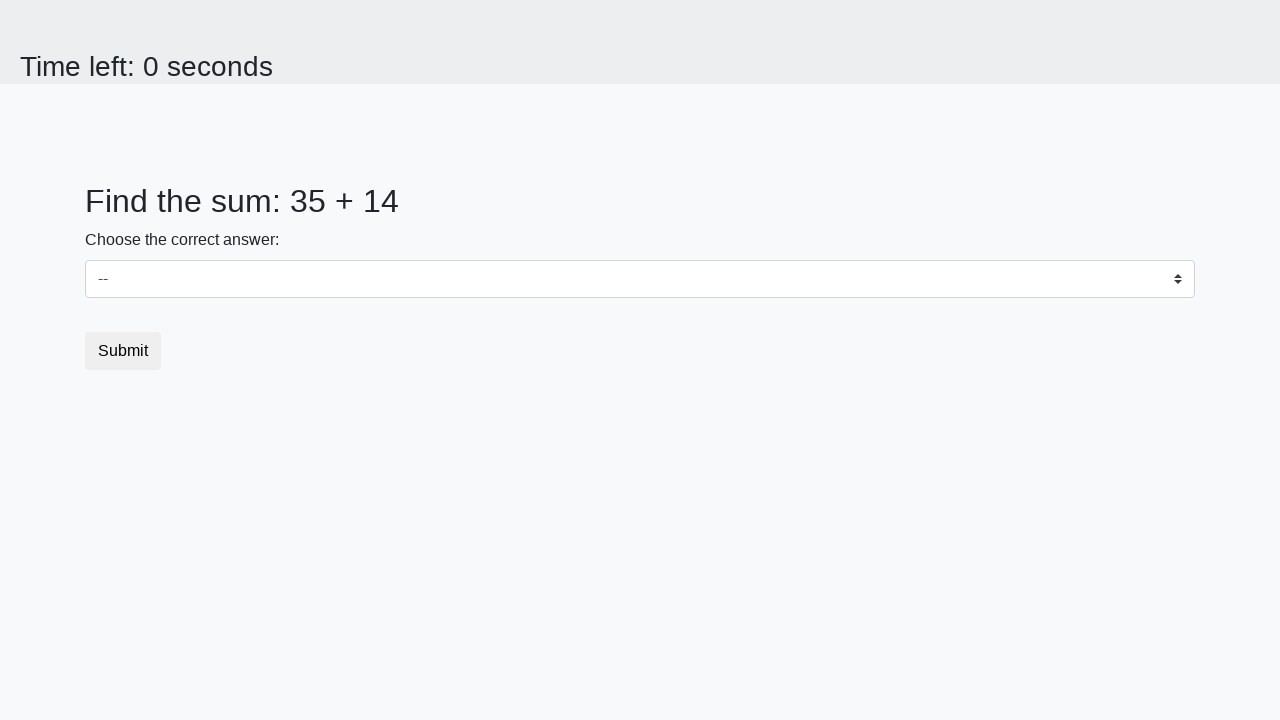

Calculated sum: 35 + 14 = 49
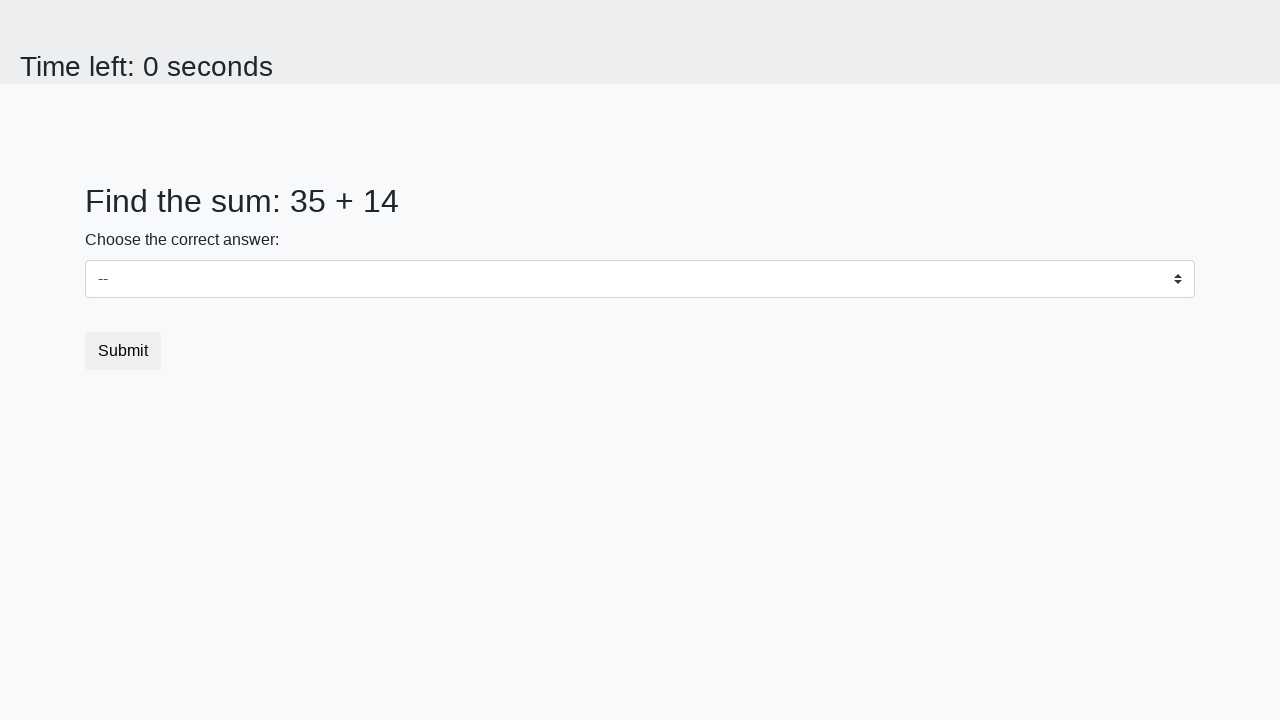

Selected value '49' from dropdown on select
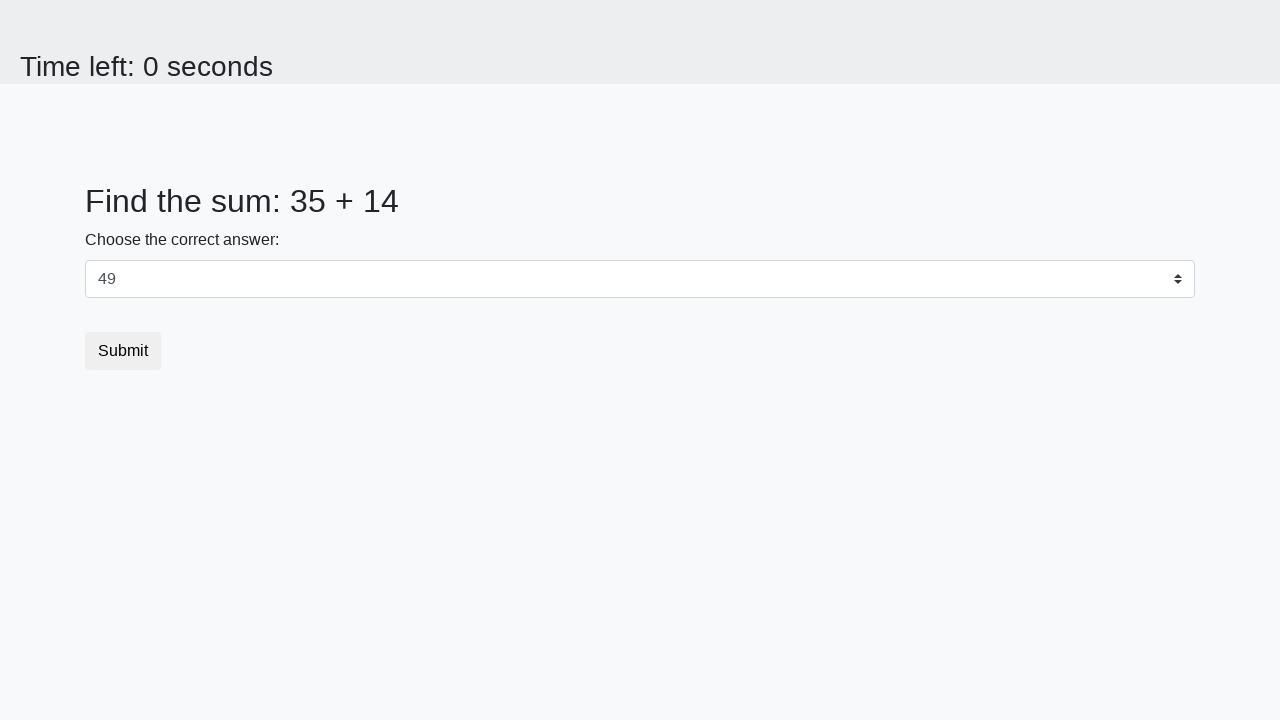

Clicked submit button to submit the form at (123, 351) on [type='submit']
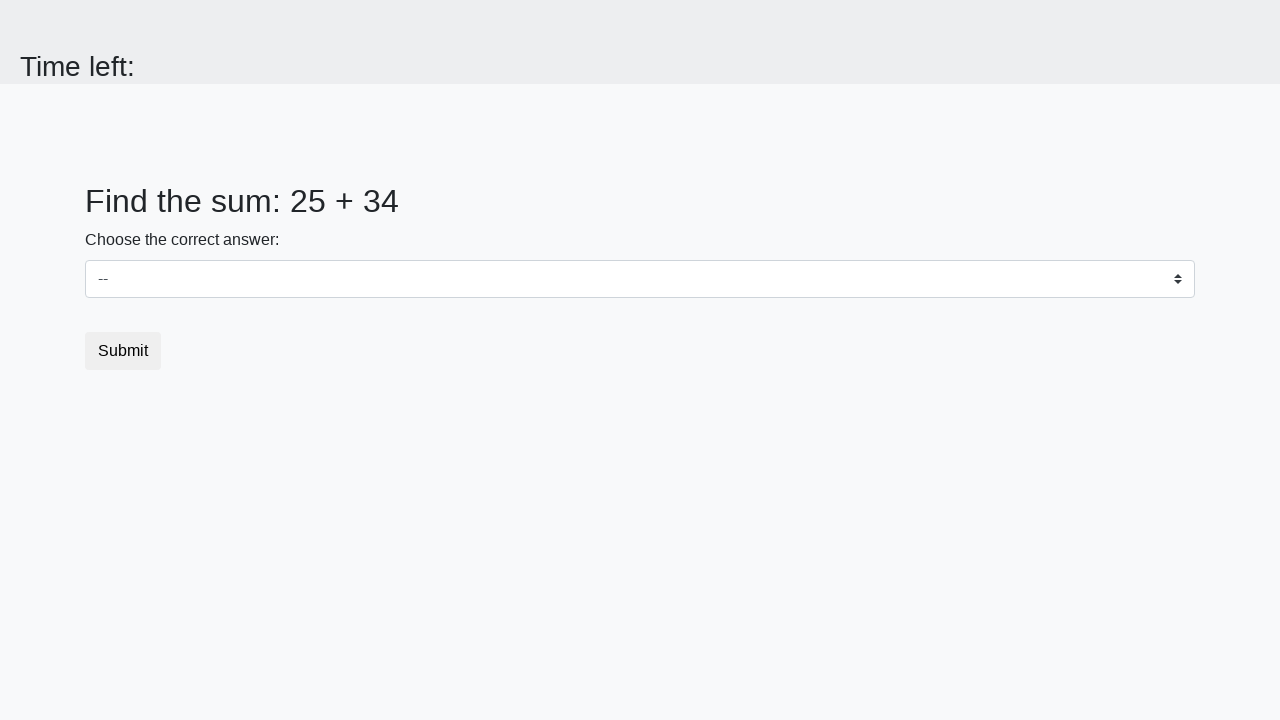

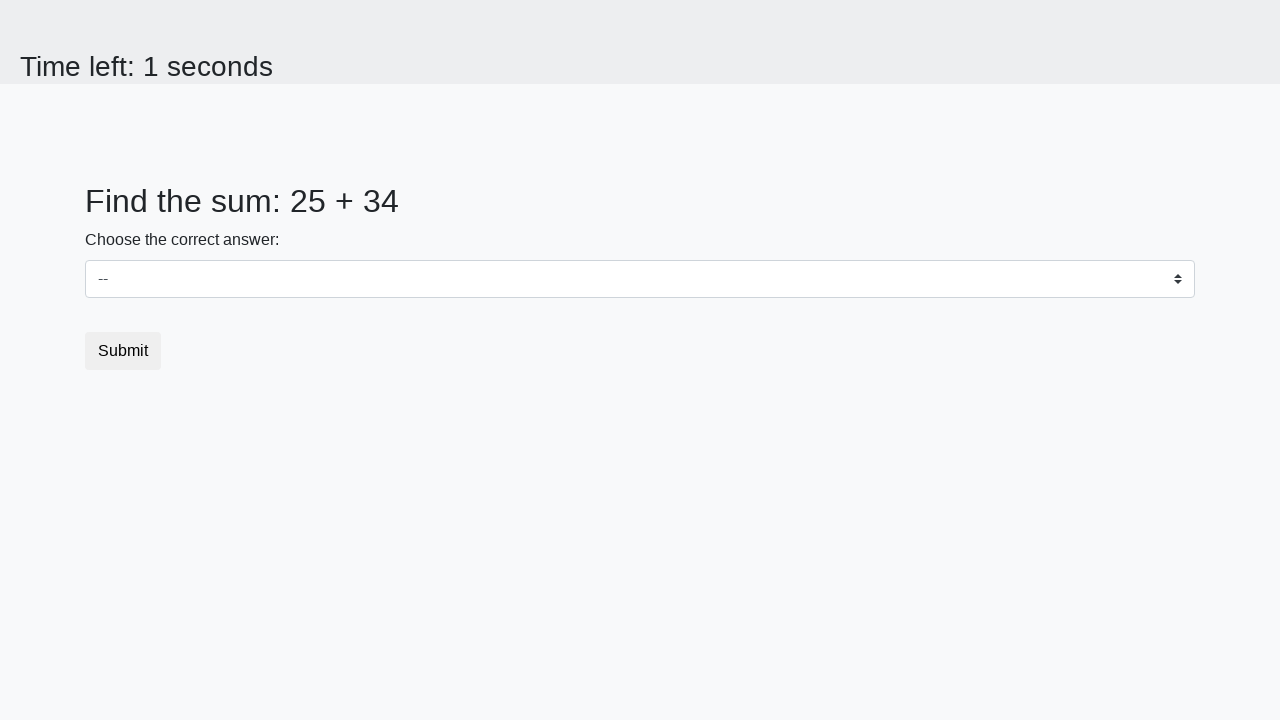